Tests the Add/Remove Elements functionality by clicking the "Add Element" button twice to create two delete buttons, then clicking one delete button and verifying only one remains.

Starting URL: https://the-internet.herokuapp.com/

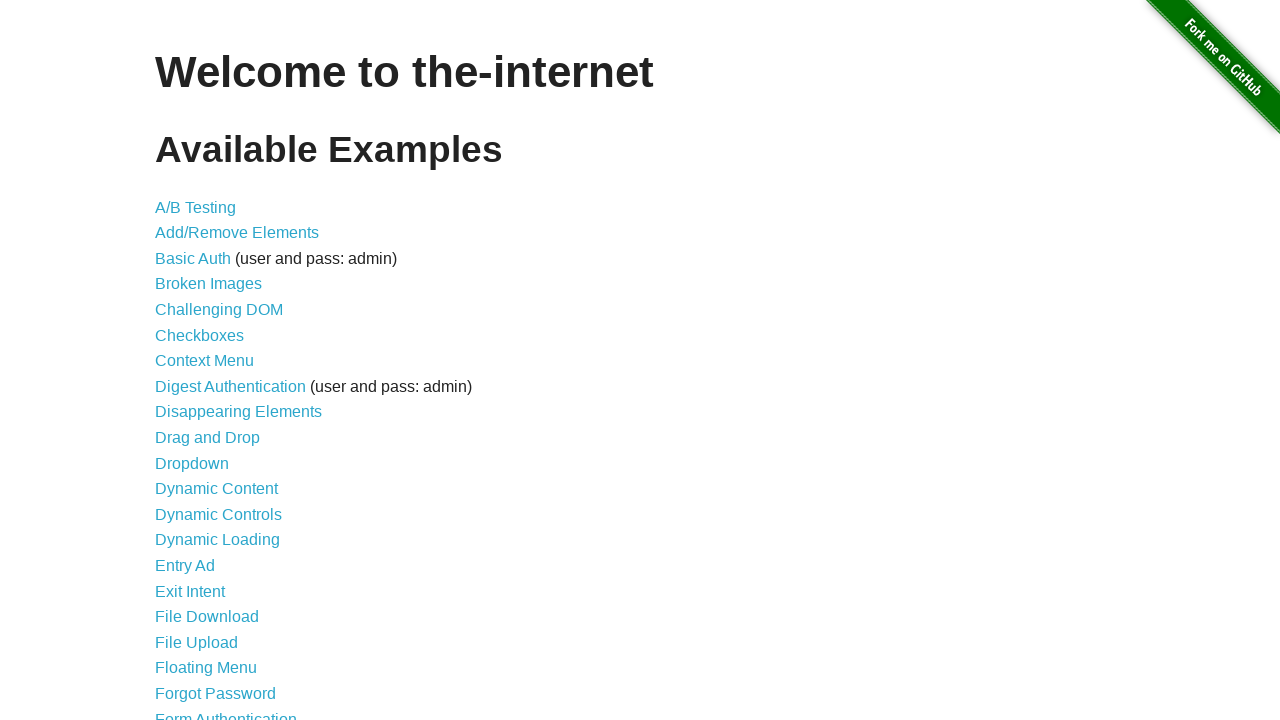

Clicked on Add/Remove Elements link at (237, 233) on text=Add/Remove Elements
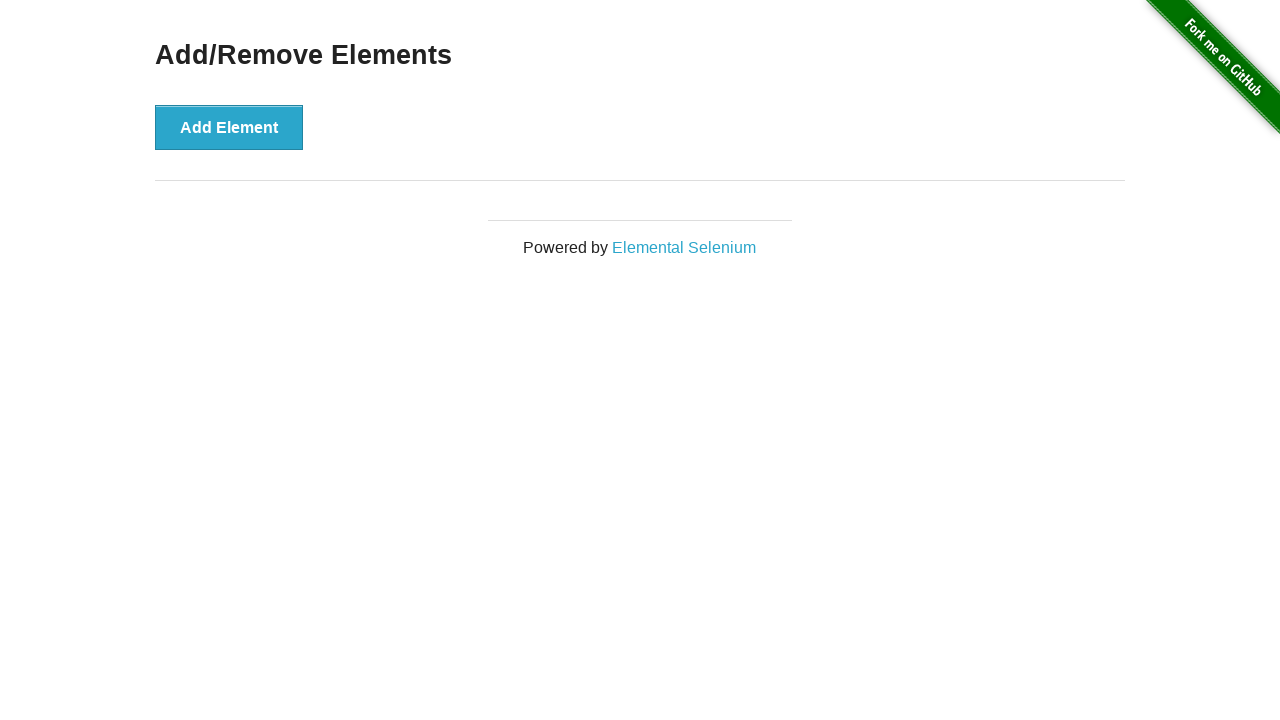

Clicked Add Element button (first time) at (229, 127) on xpath=//button[text()='Add Element']
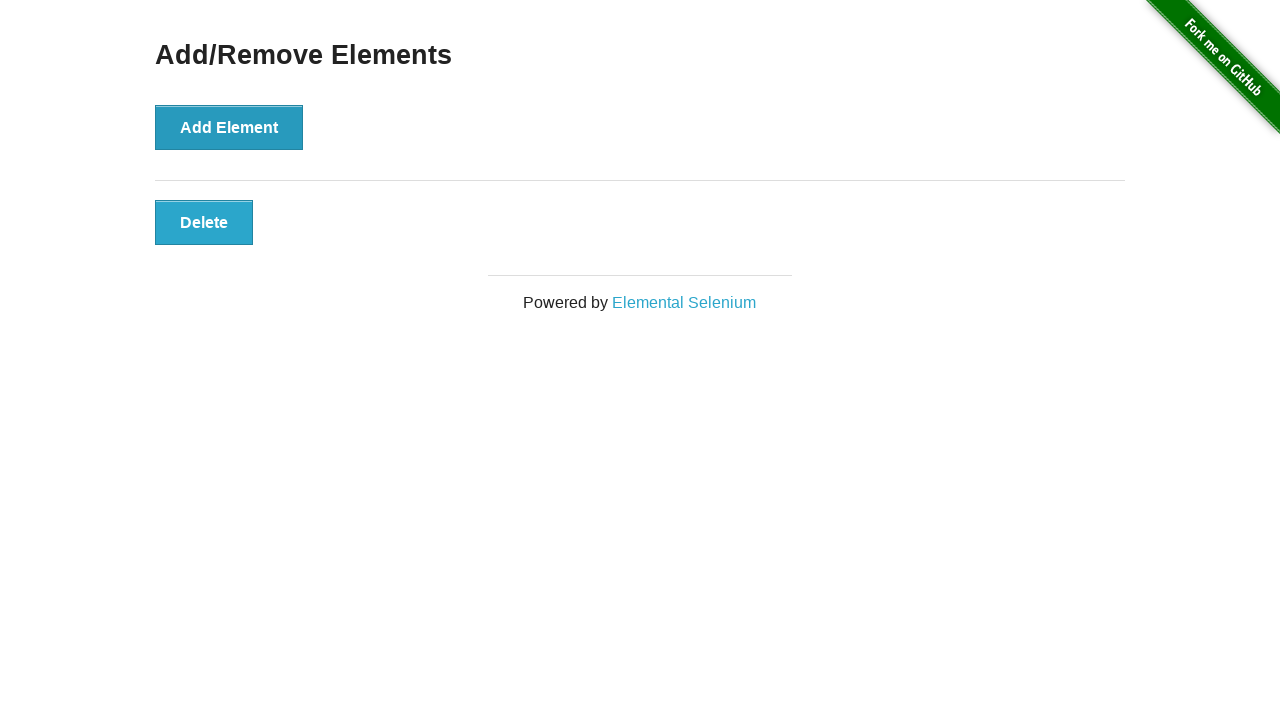

Clicked Add Element button (second time) - two delete buttons now present at (229, 127) on xpath=//button[text()='Add Element']
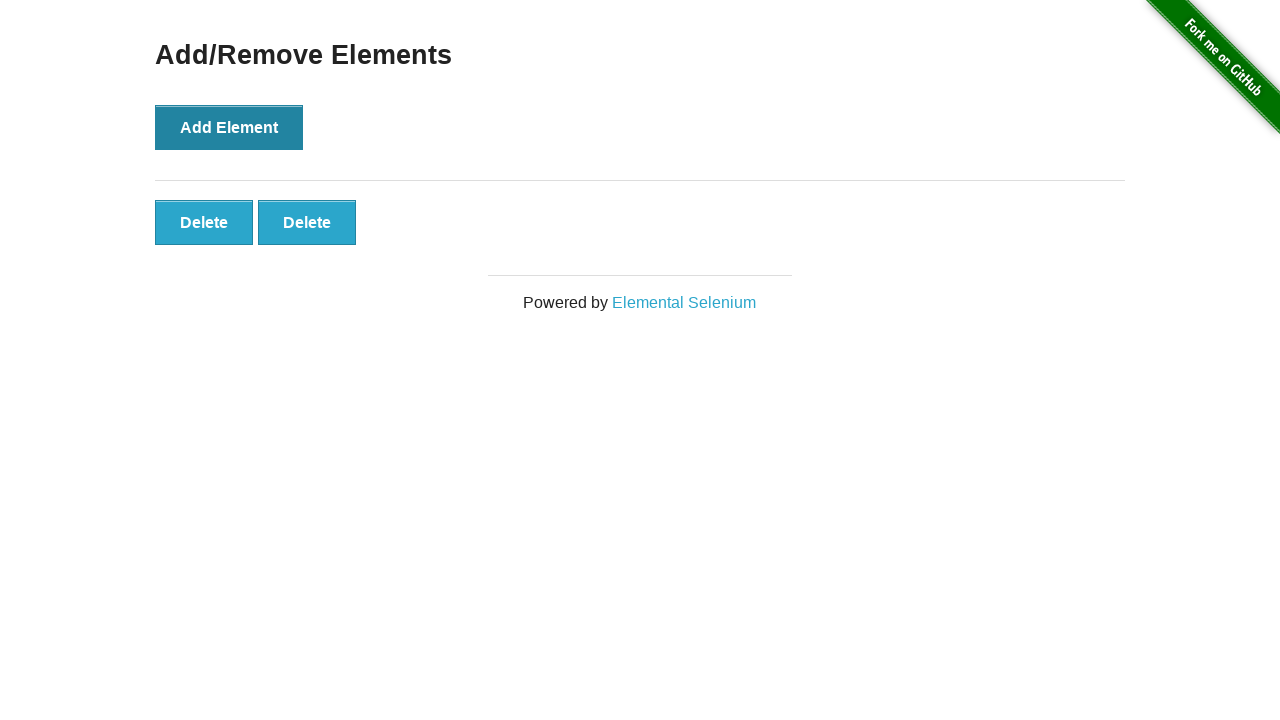

Clicked the first Delete button to remove an element at (204, 222) on xpath=//button[text()='Delete']
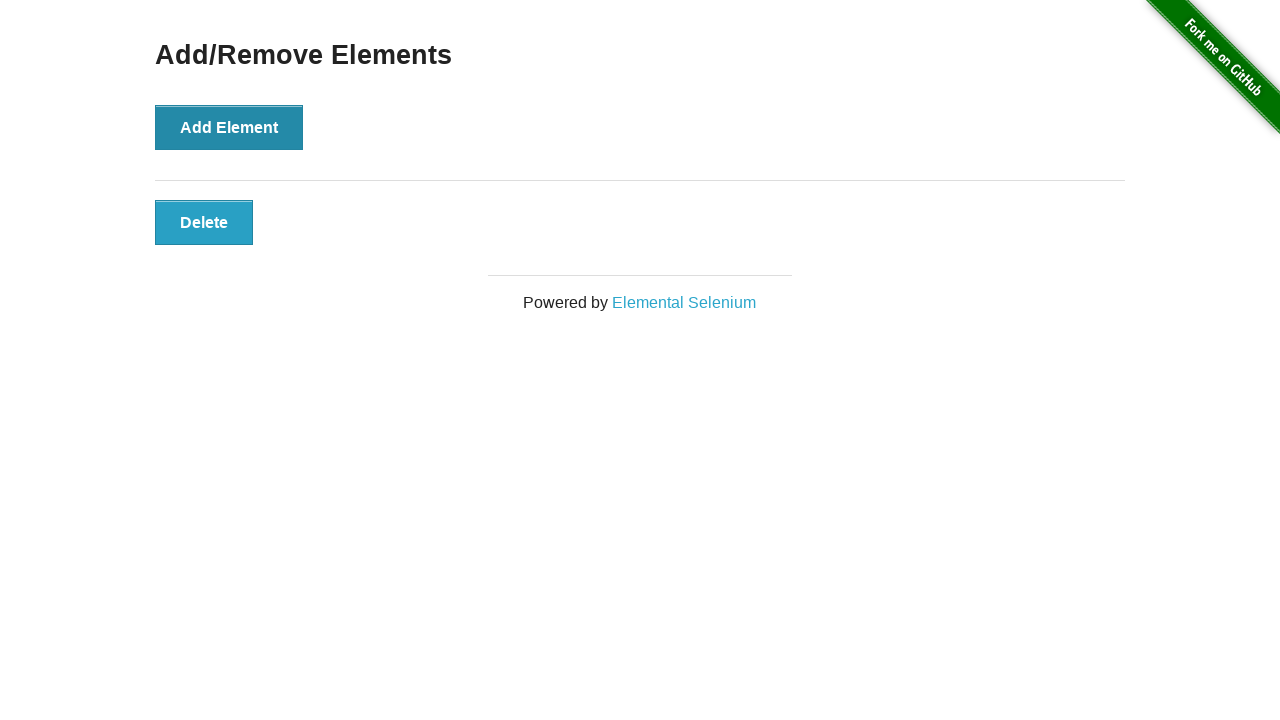

Waited for Delete button to be present in DOM
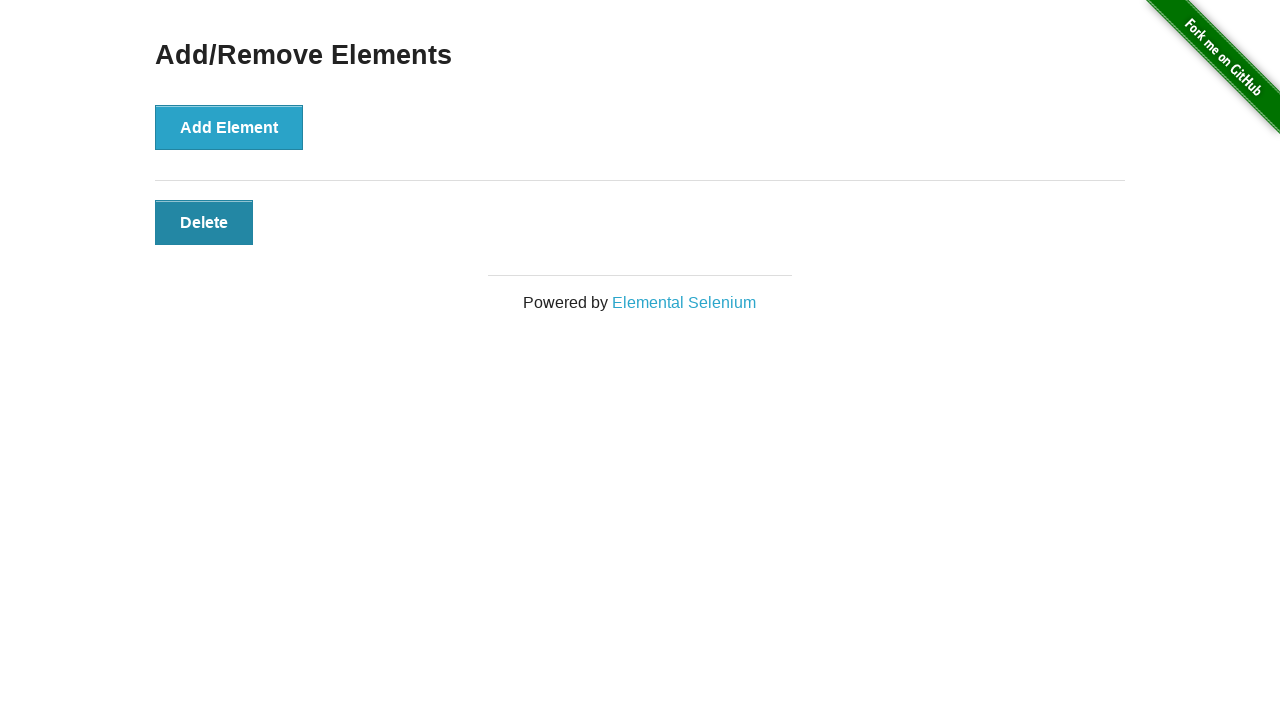

Located all remaining Delete buttons
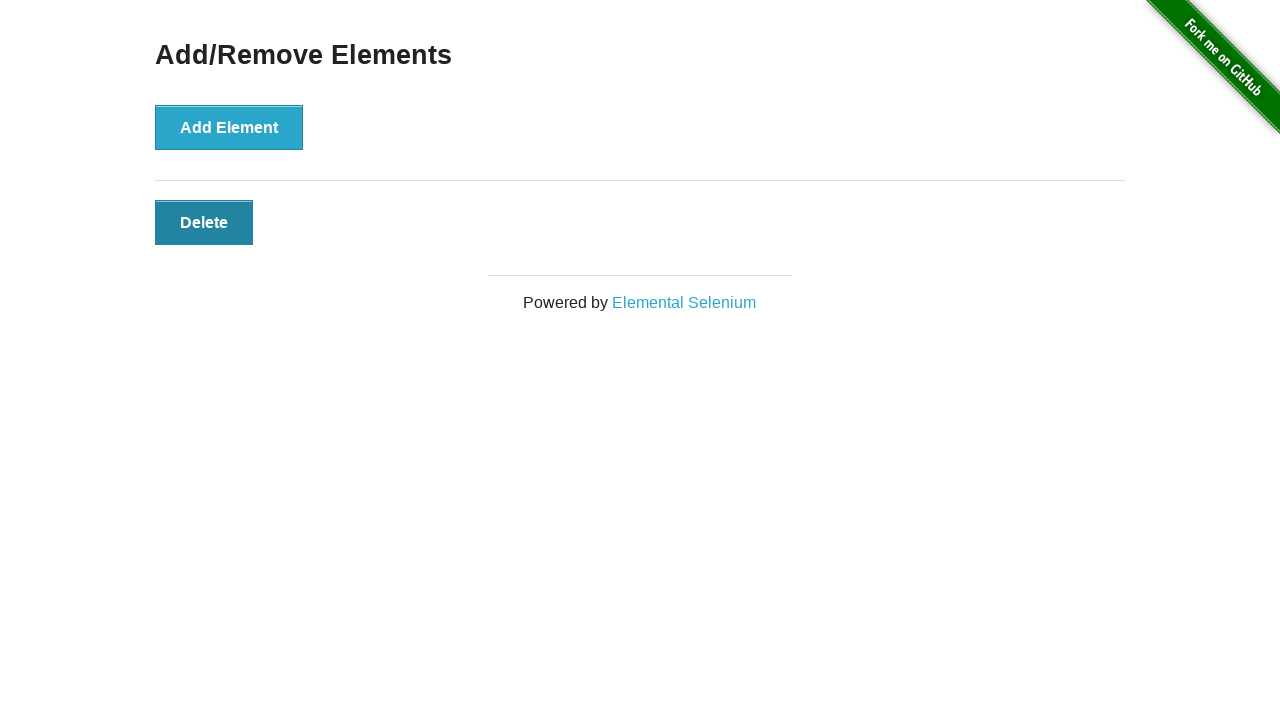

Verified that exactly 1 Delete button remains after removal
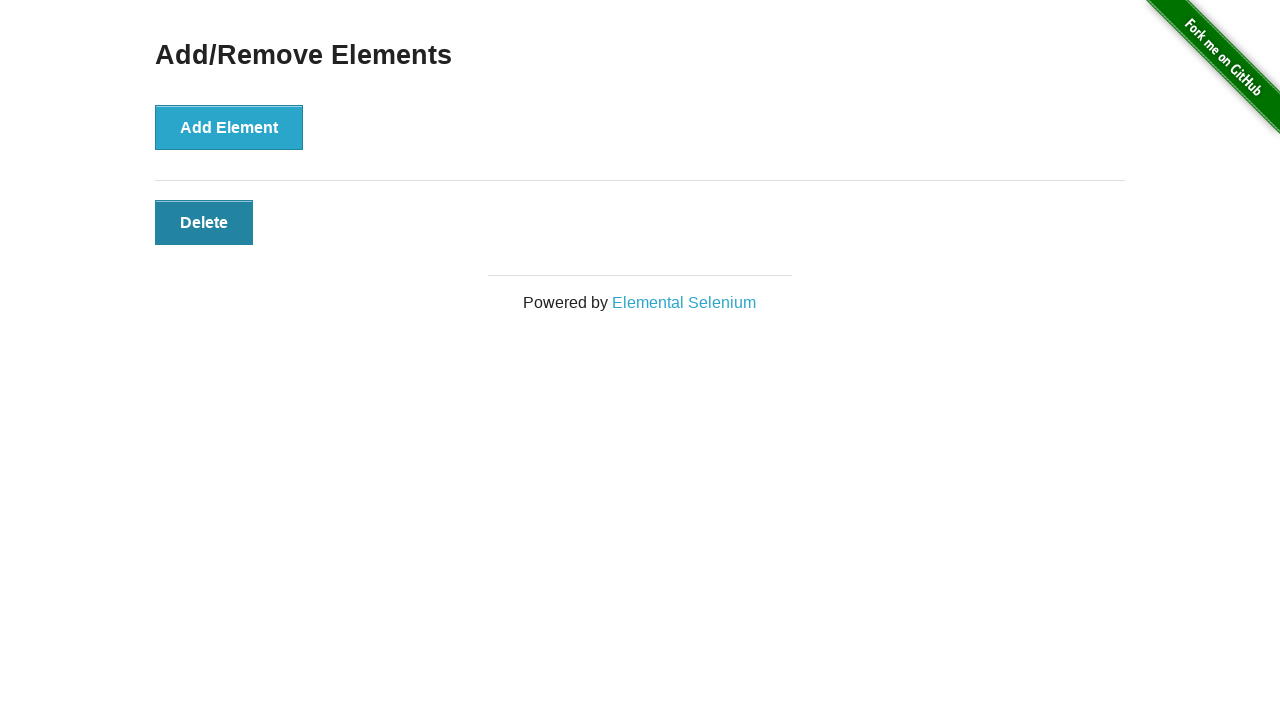

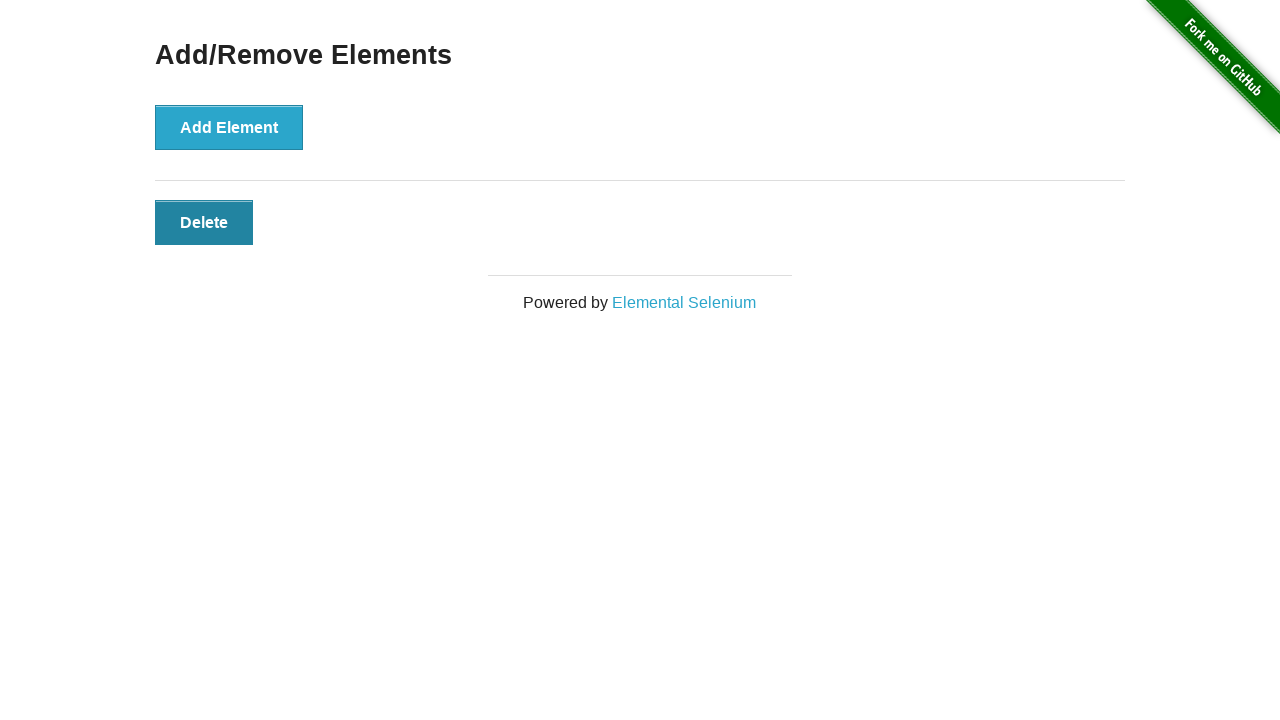